Tests checkbox and radio button interactions on jQuery Mobile demo page by clicking checkboxes, navigating to radio button section, and selecting radio options

Starting URL: https://demos.jquerymobile.com/1.4.5/checkboxradio-checkbox/

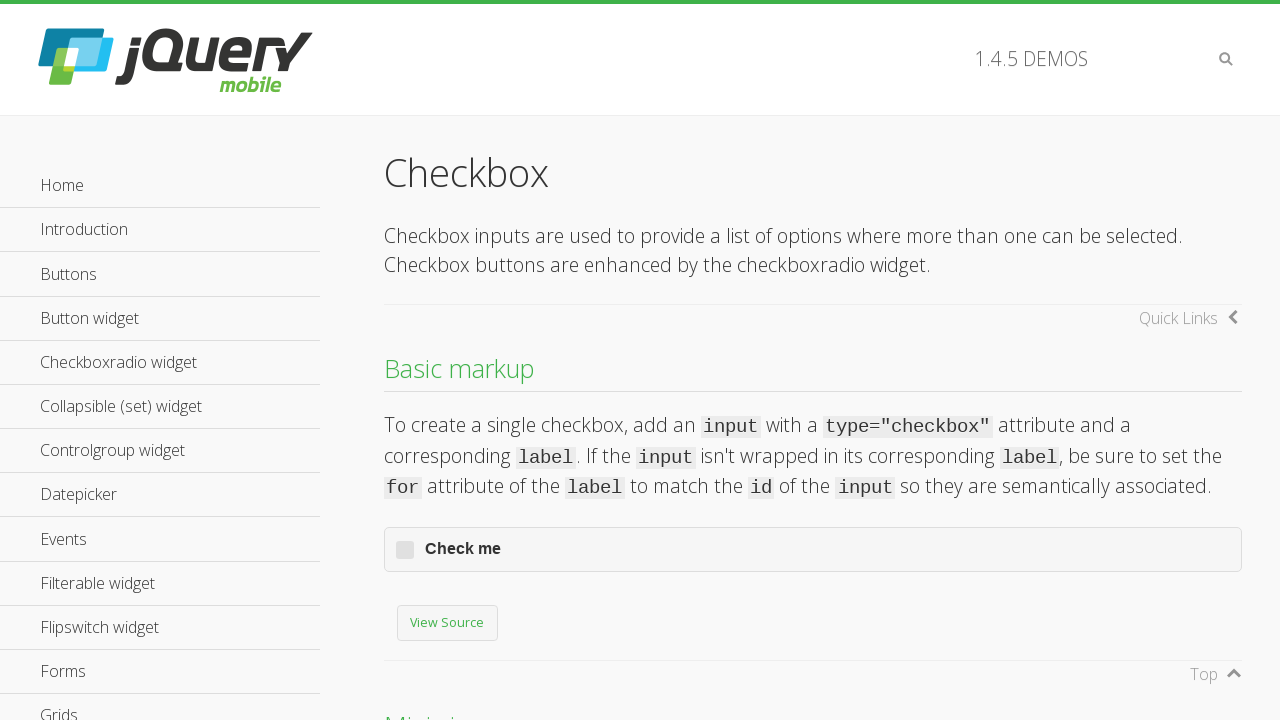

Clicked the first checkbox at (813, 550) on (//input[@type='checkbox'])[1]/..
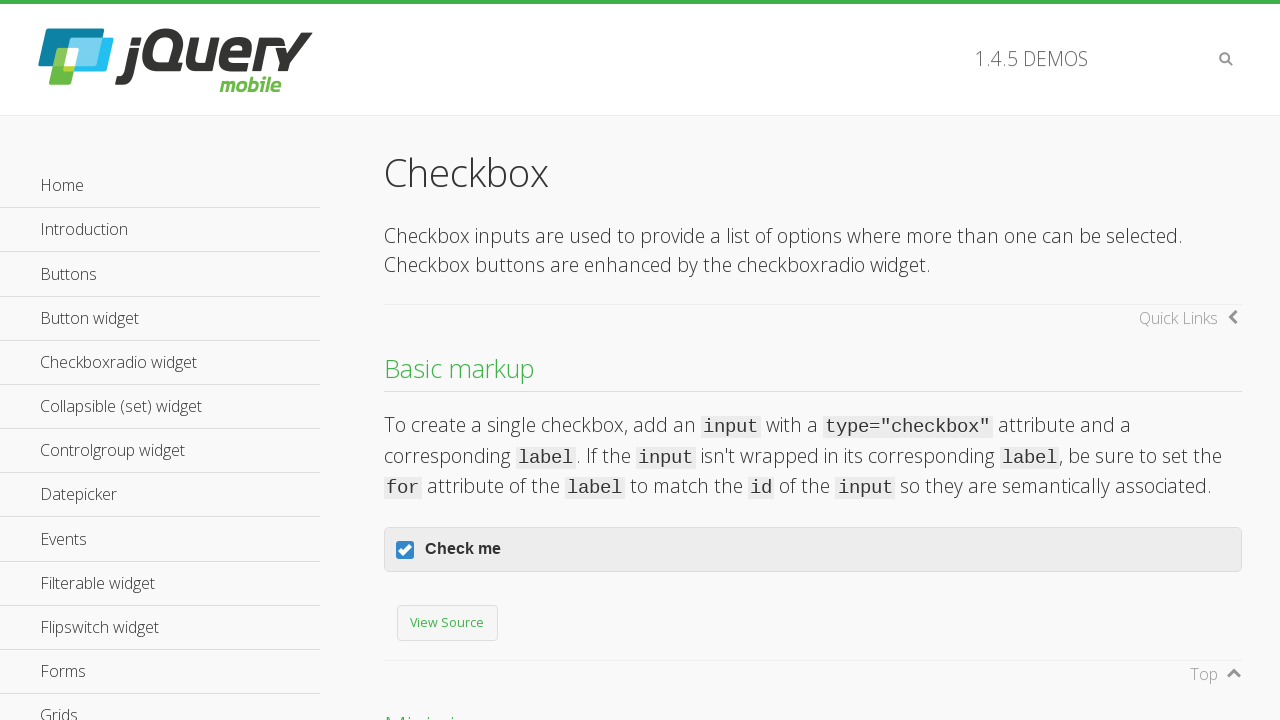

Clicked the 'I agree' checkbox at (813, 360) on (//label[text()='I agree'])[1]/..
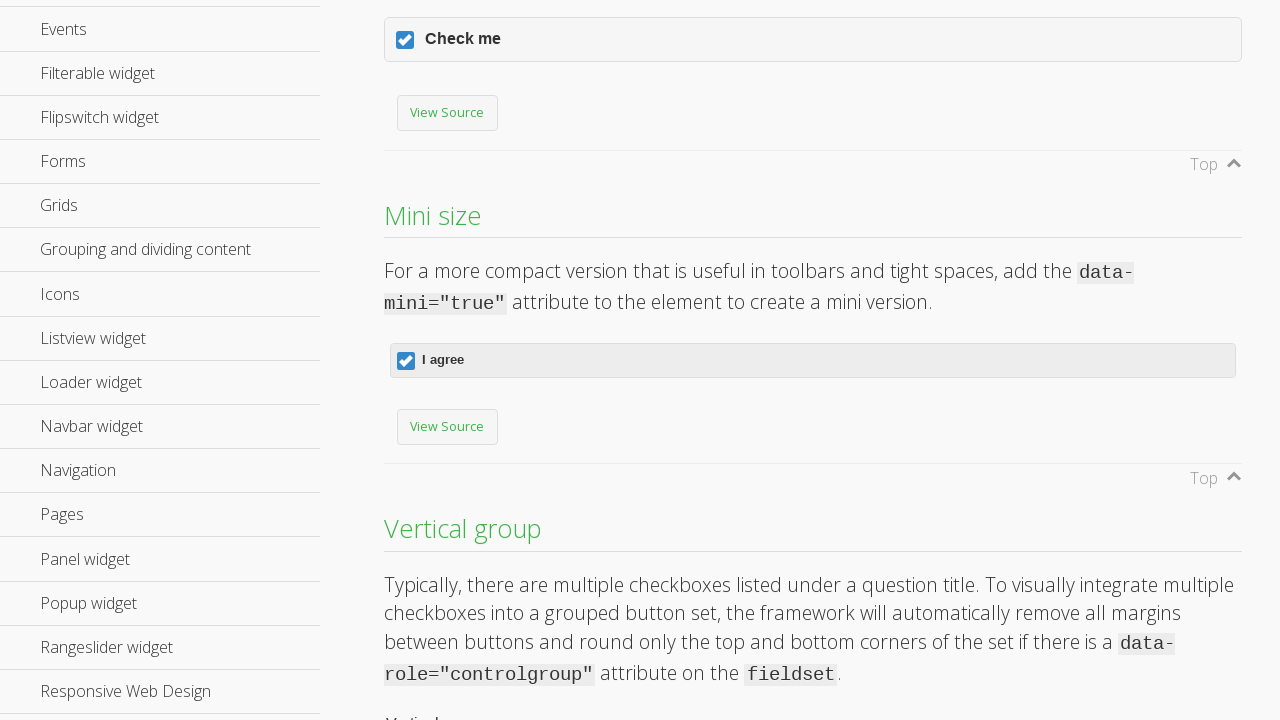

Clicked on Checkboxradio widget menu link at (160, 360) on xpath=//a[normalize-space(text()) = 'Checkboxradio widget']
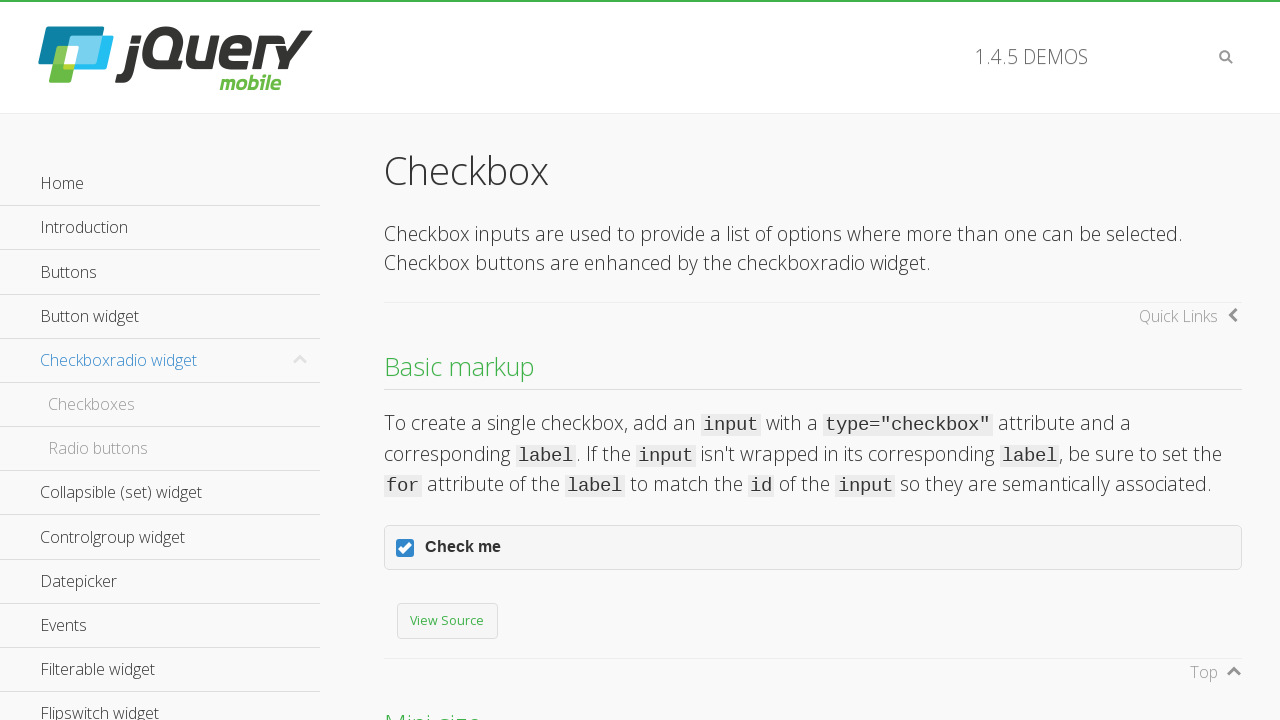

Navigated to Radio buttons section at (160, 448) on (//a[normalize-space(text()) = 'Radio buttons'])[1]
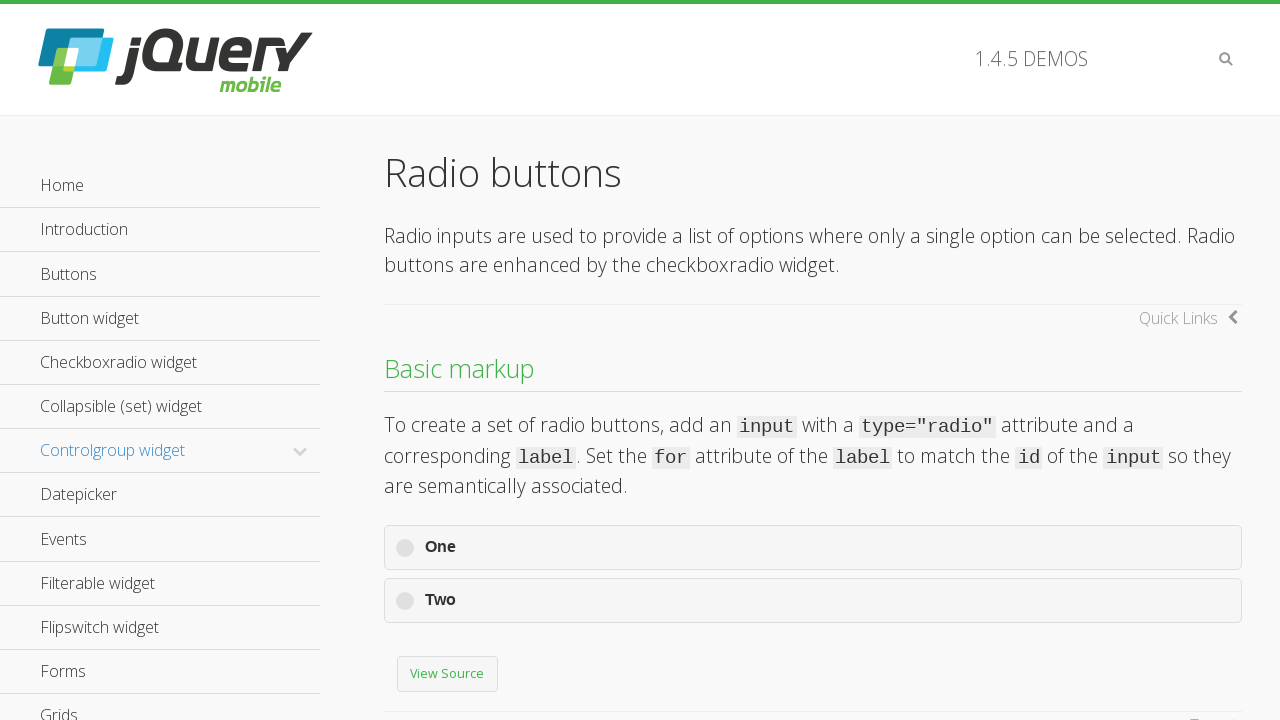

Clicked the first radio button option at (813, 548) on (//input[@id='radio-choice-0a'])/..
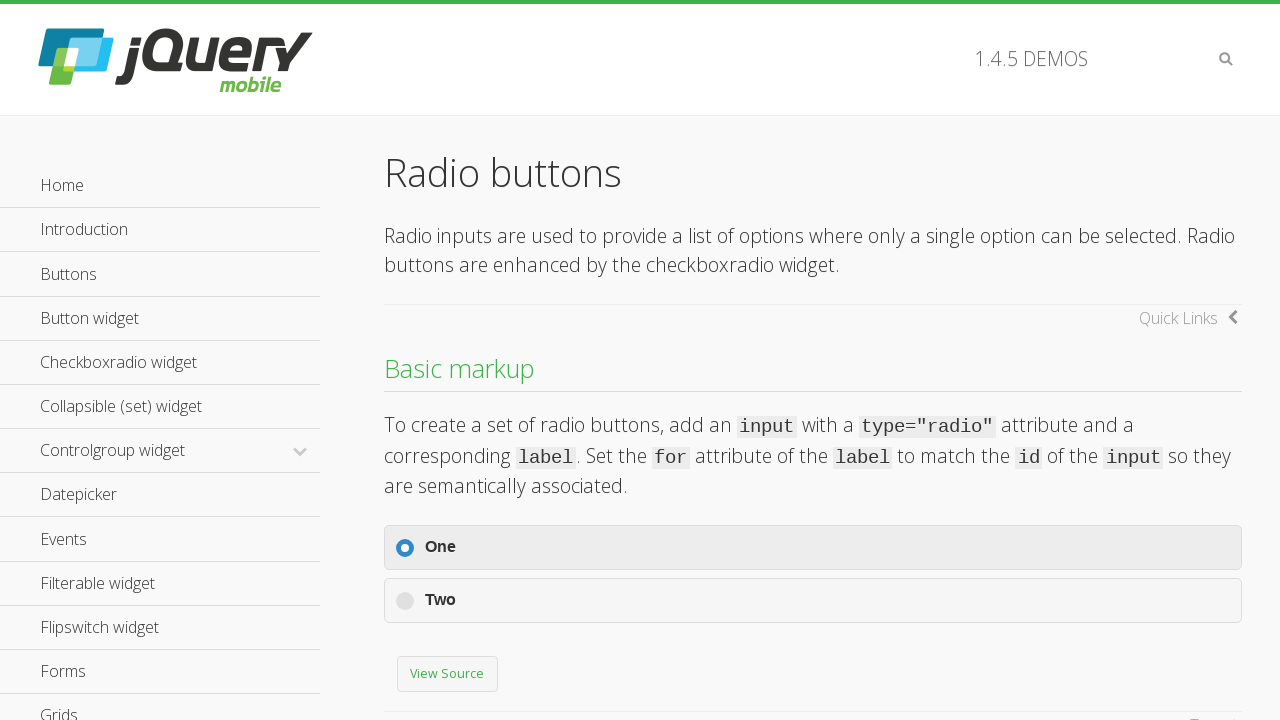

Verified that first radio button is checked
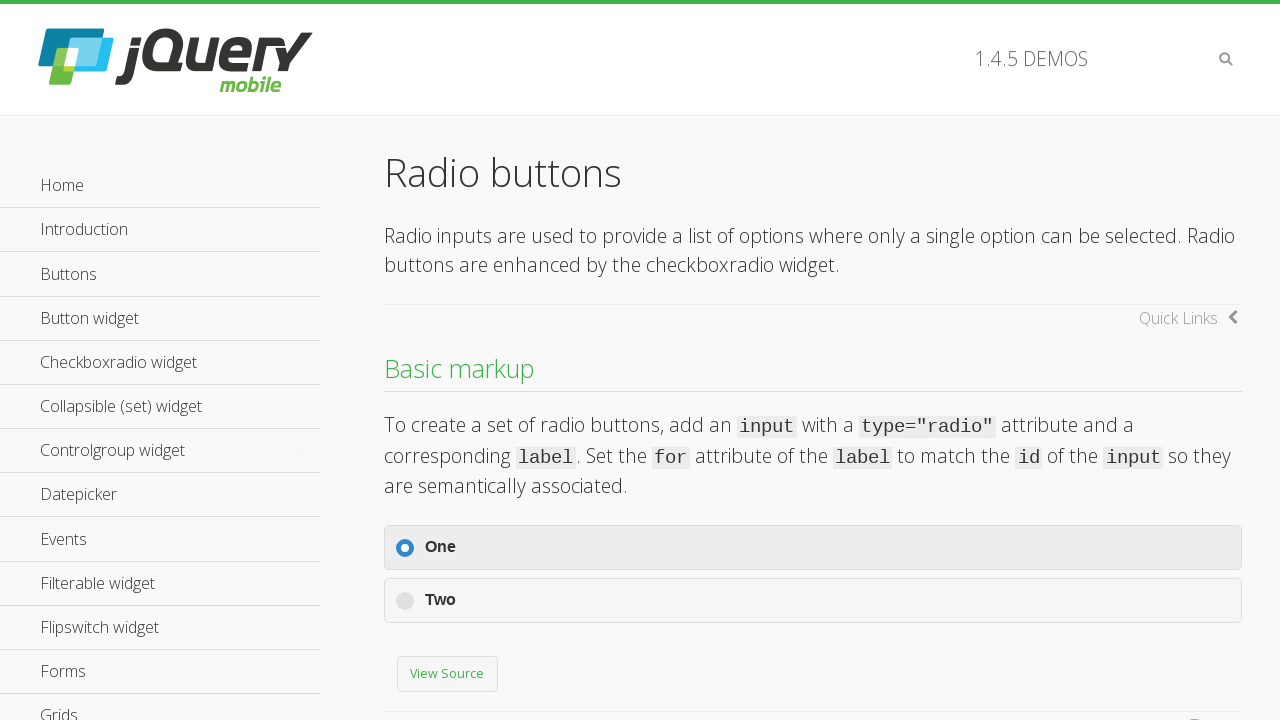

Clicked the second radio button option at (813, 601) on xpath=//input[@id='radio-choice-0b']/..
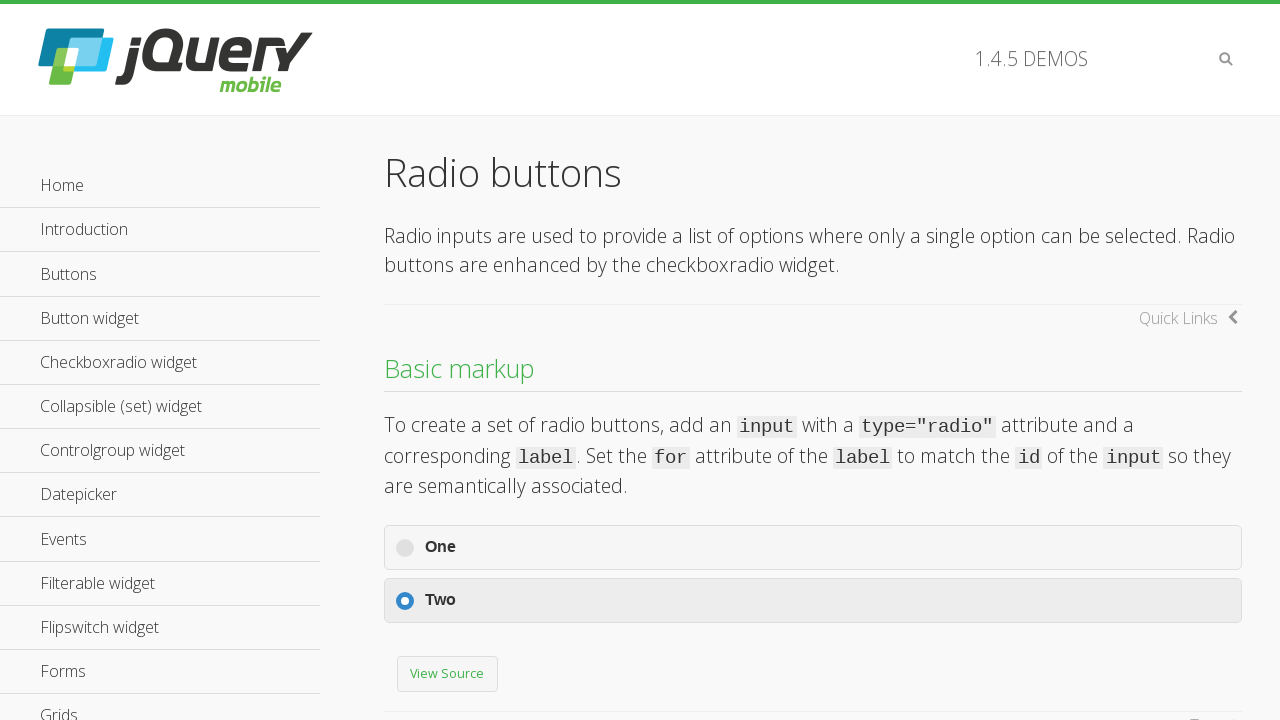

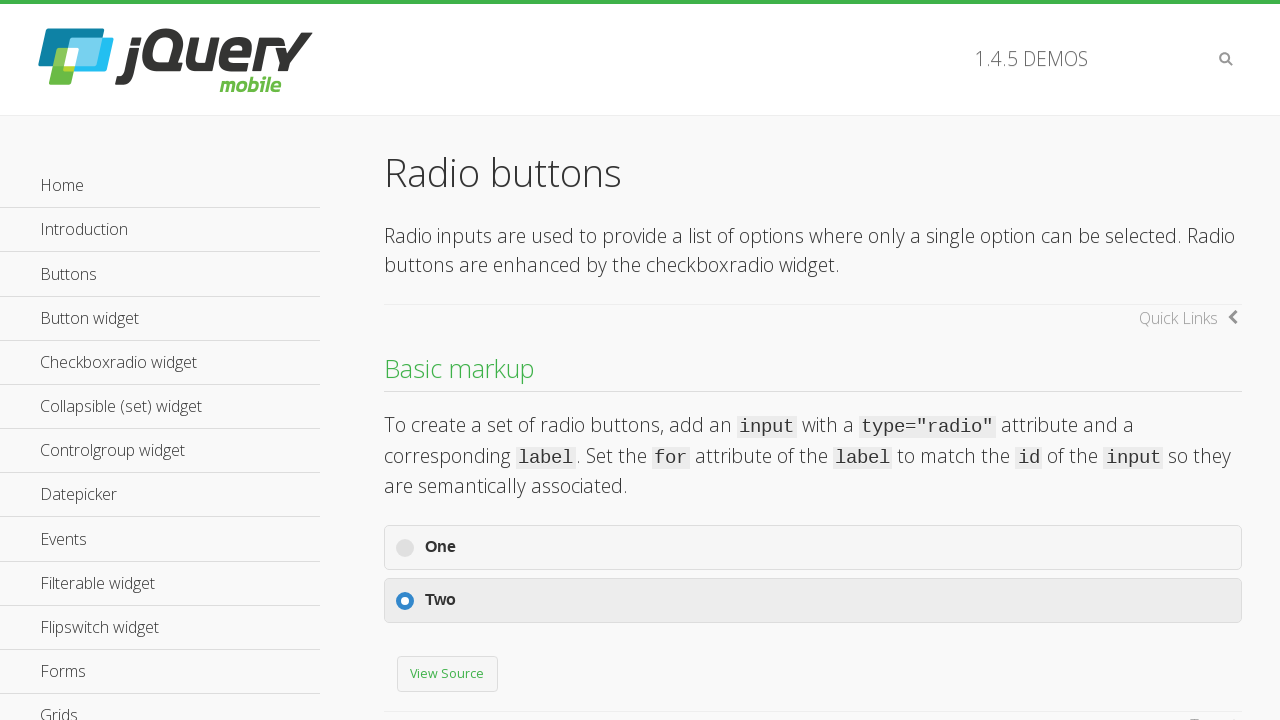